Tests multi-select dropdown functionality by selecting multiple options from a multi-select element

Starting URL: http://omayo.blogspot.com/

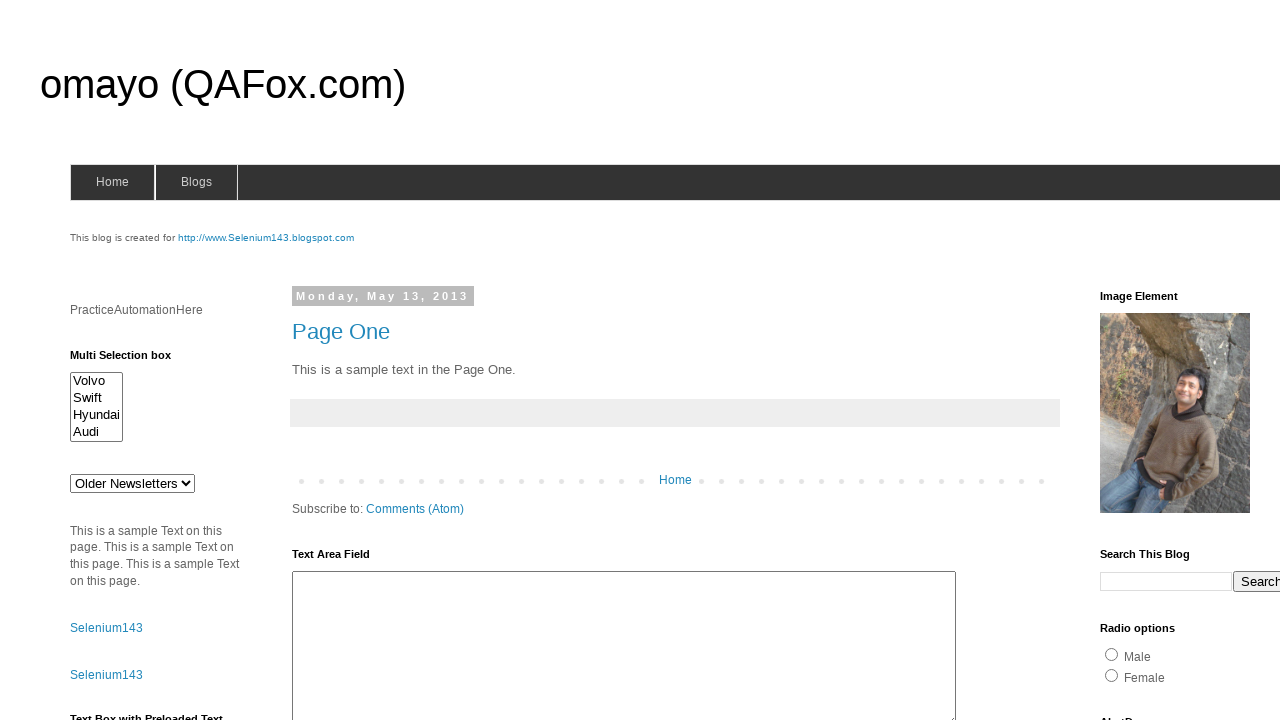

Located multi-select element with id 'multiselect1'
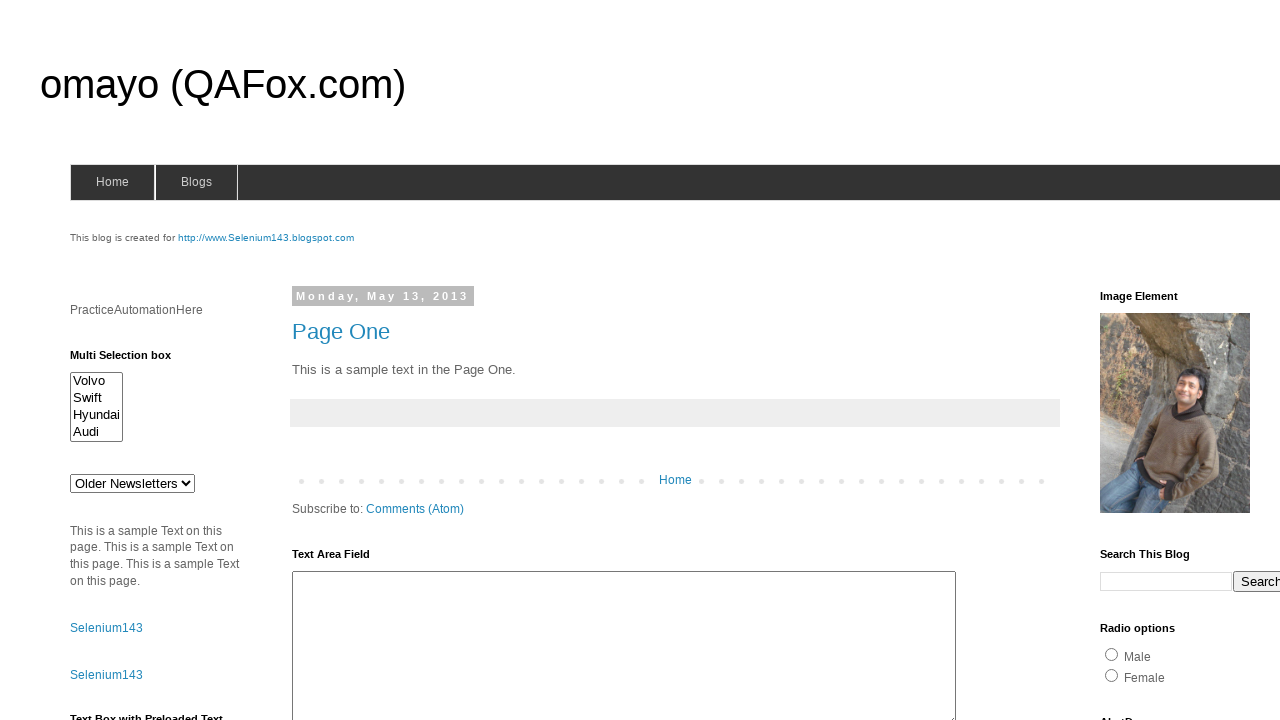

Selected first option (index 0) from multi-select dropdown on #multiselect1
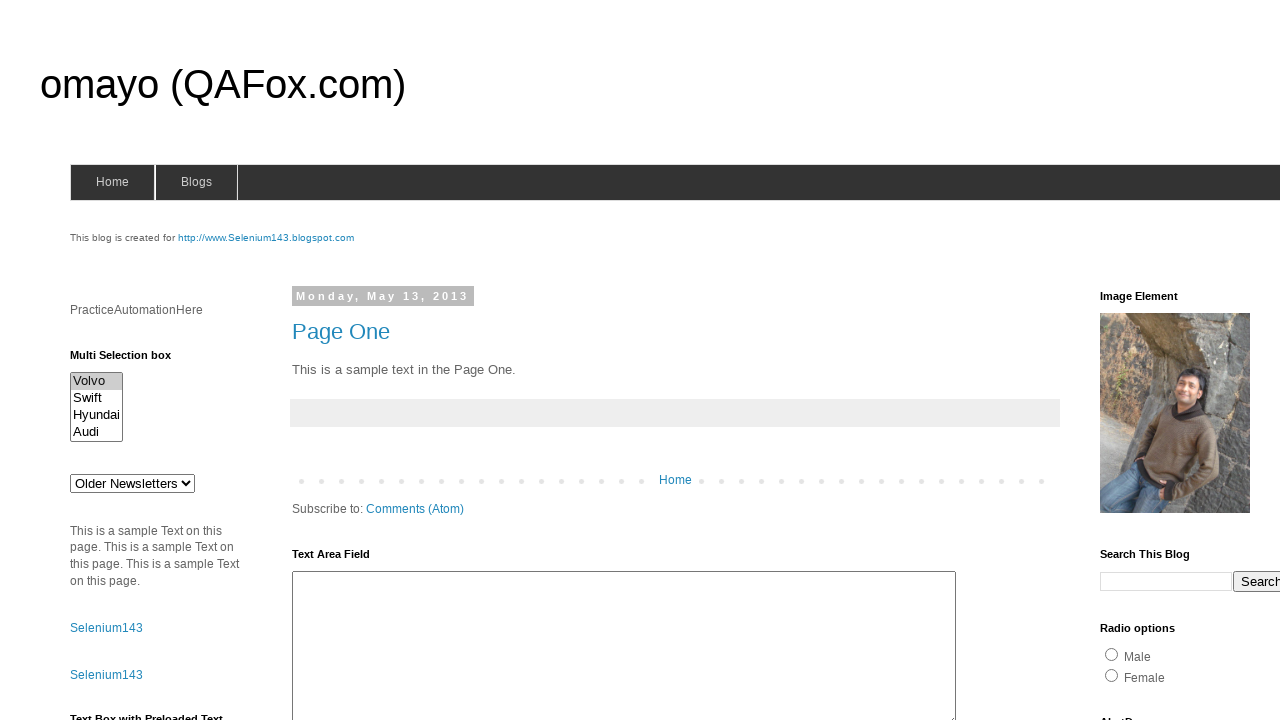

Selected second option (index 1) from multi-select dropdown on #multiselect1
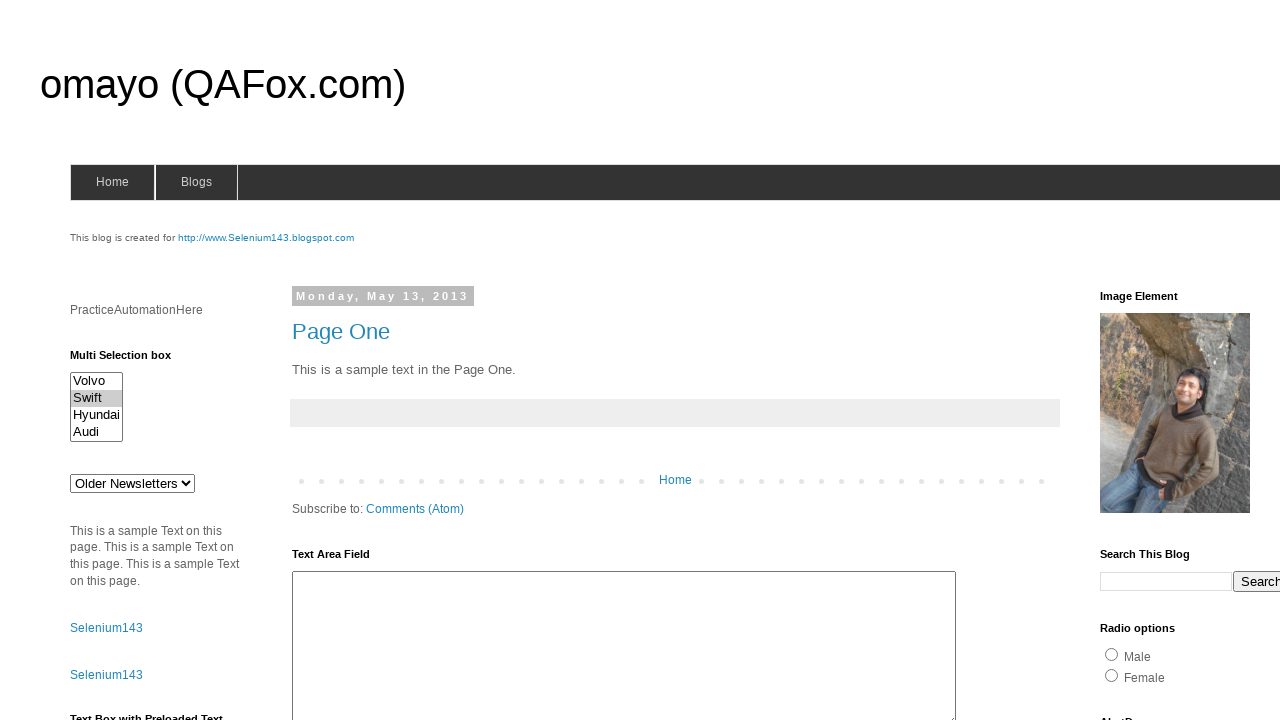

Selected third option (index 2) from multi-select dropdown on #multiselect1
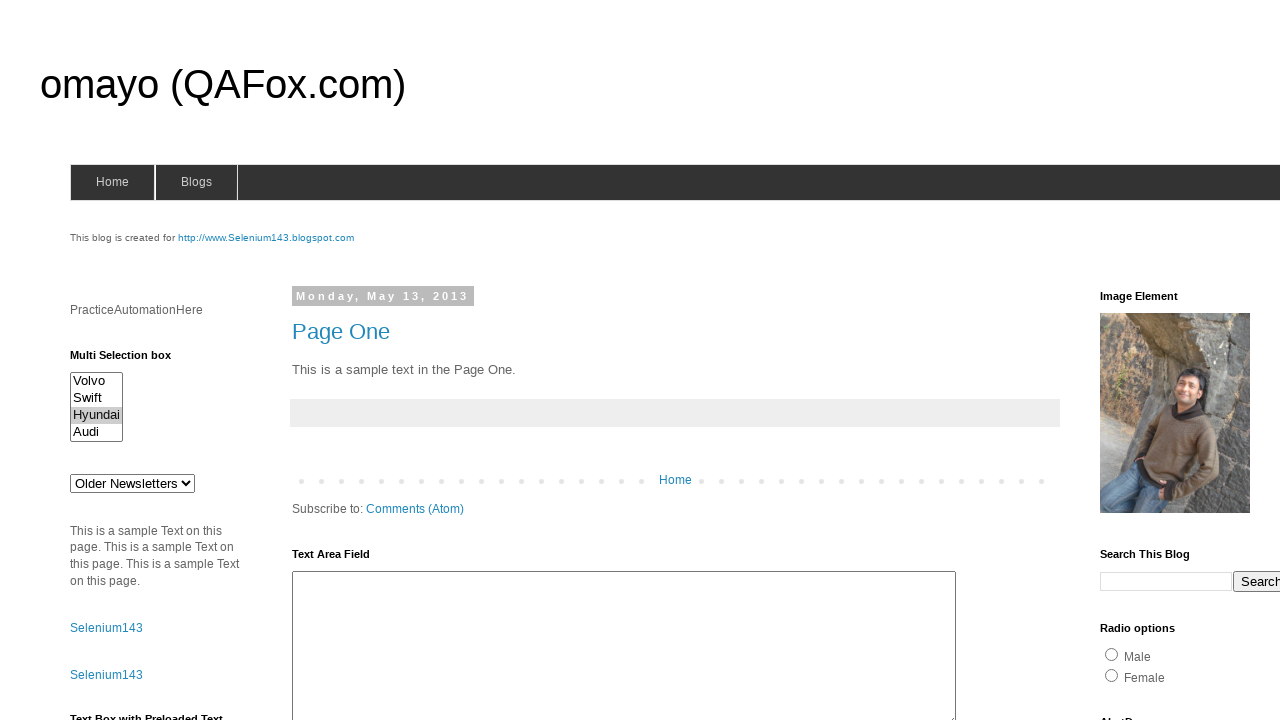

Selected fourth option (index 3) from multi-select dropdown on #multiselect1
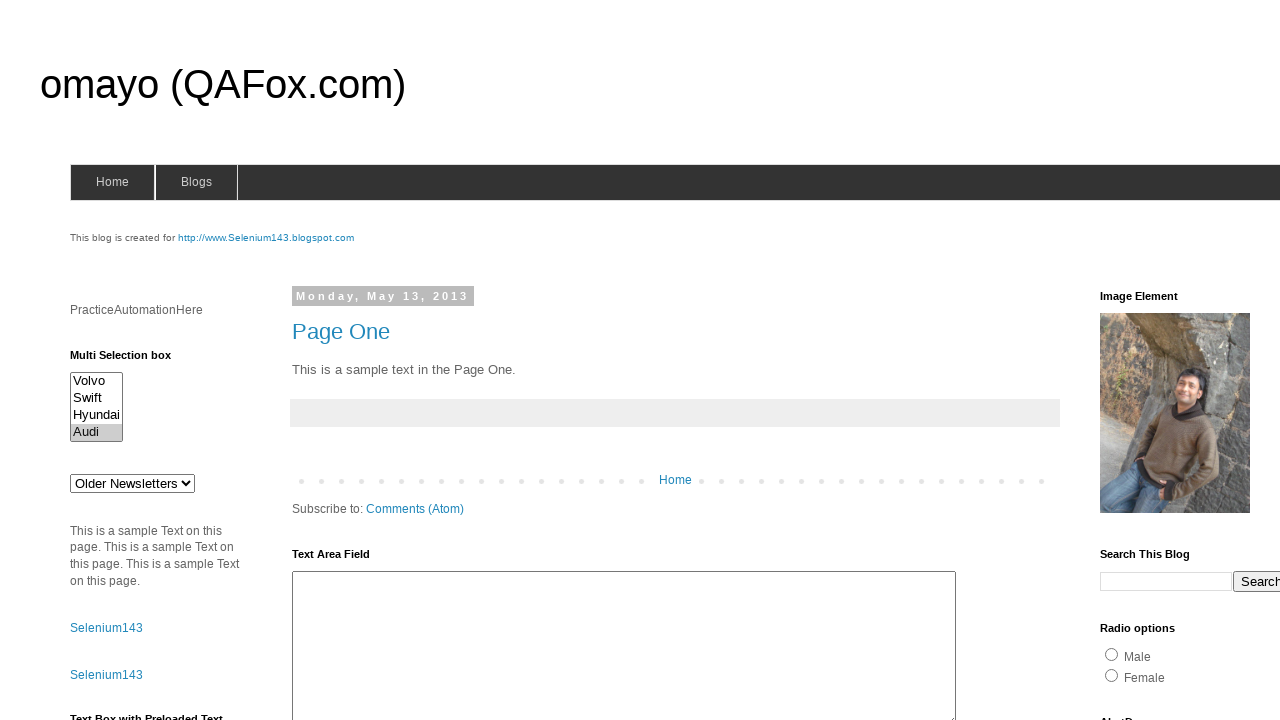

Located all checked options in multi-select element
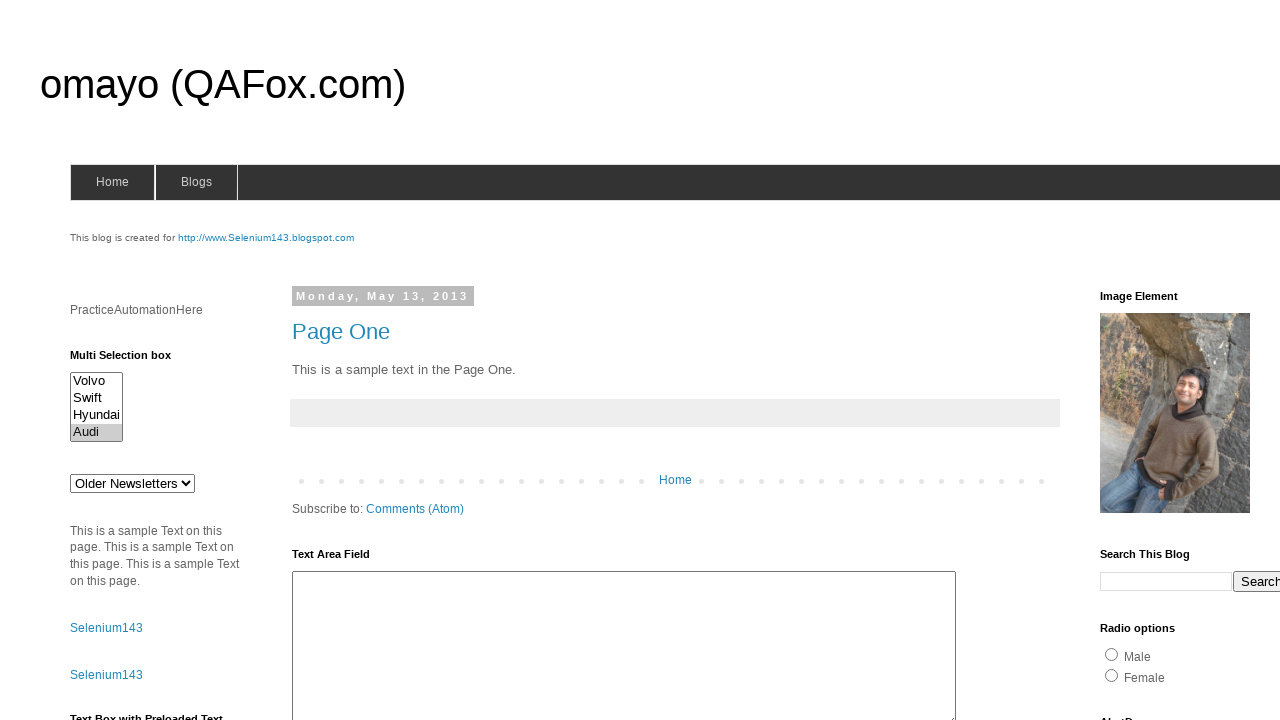

Counted 1 selected options in multi-select dropdown
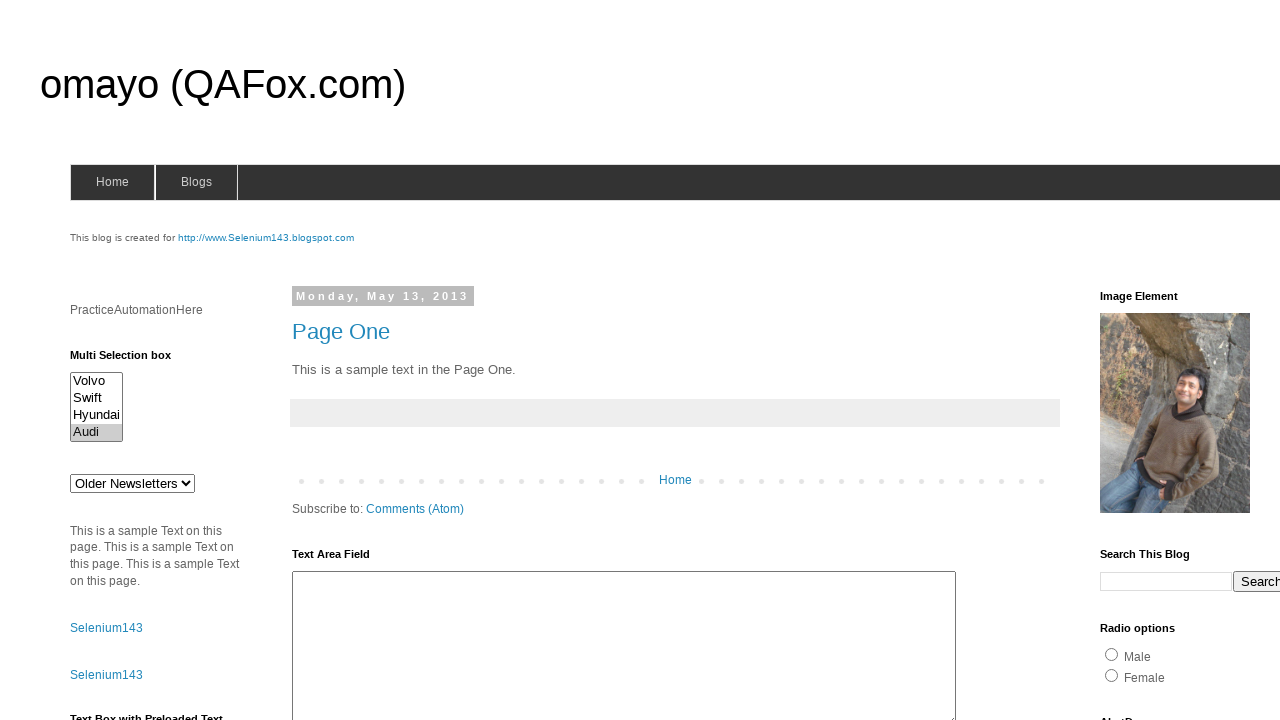

Retrieved text content of selected option 1: 'Audi
'
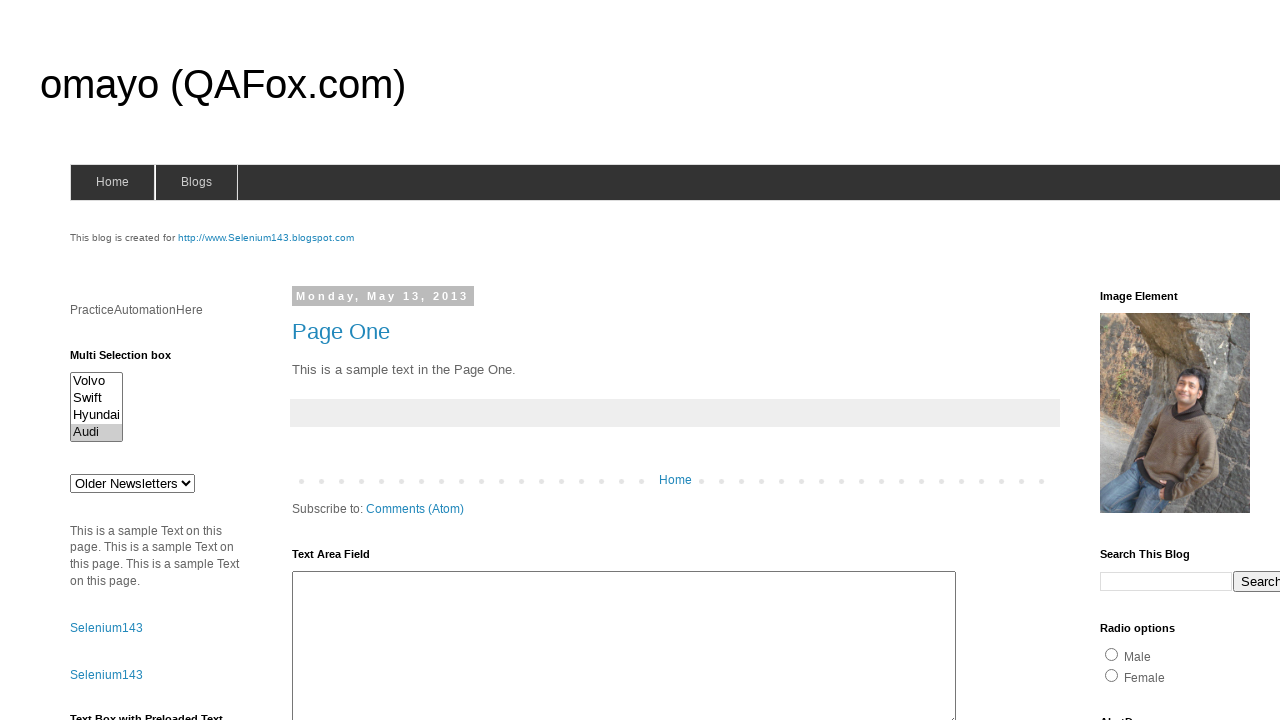

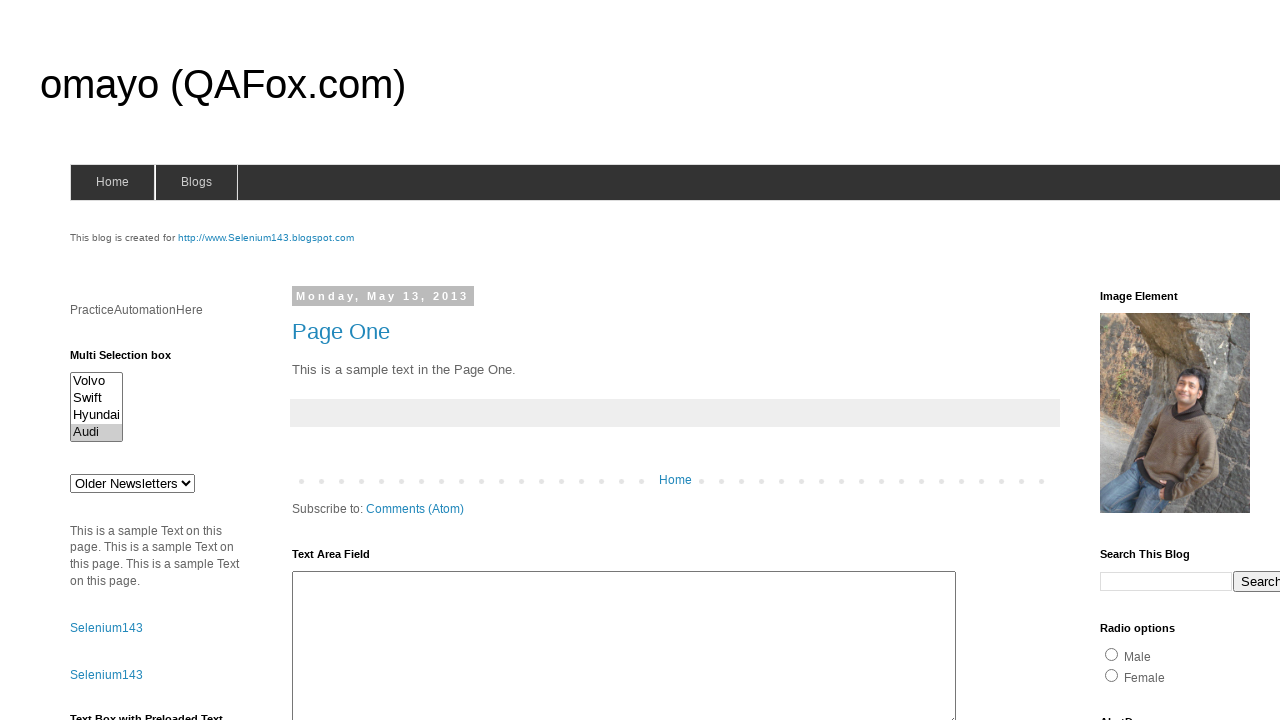